Navigates to the Tradier financial services website homepage and waits for the page to load

Starting URL: https://tradier.com

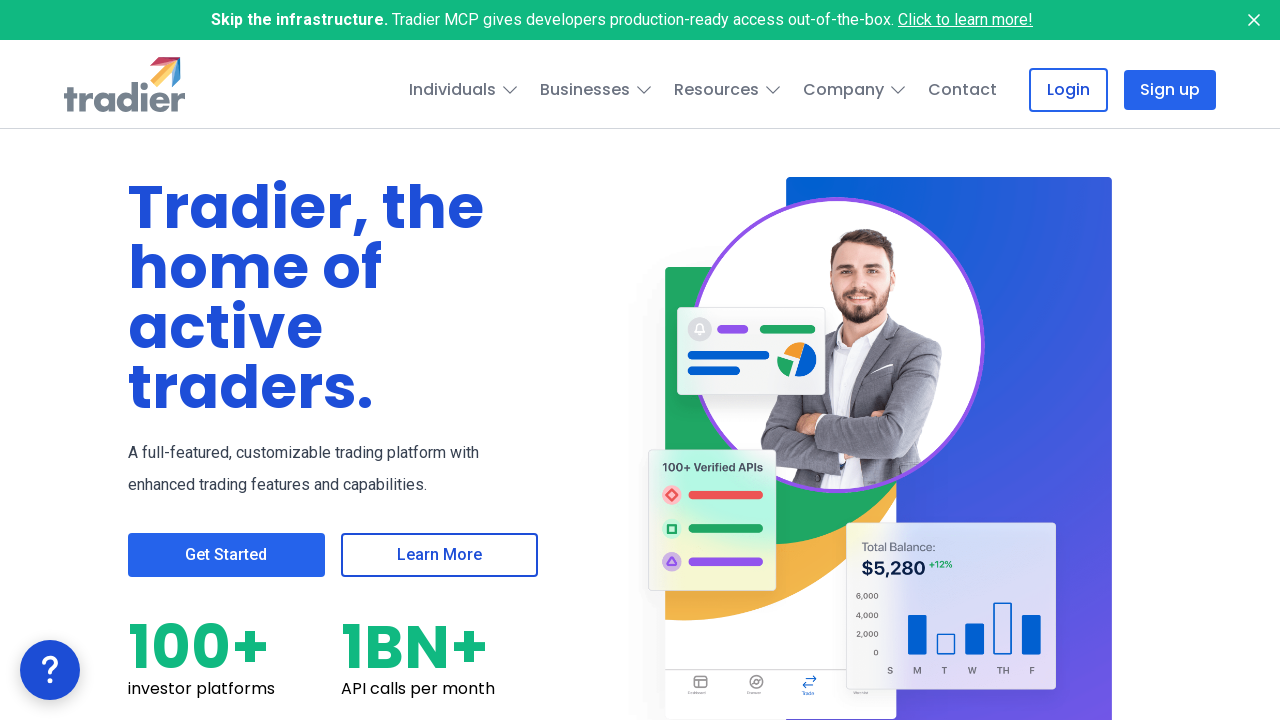

Navigated to Tradier financial services website homepage
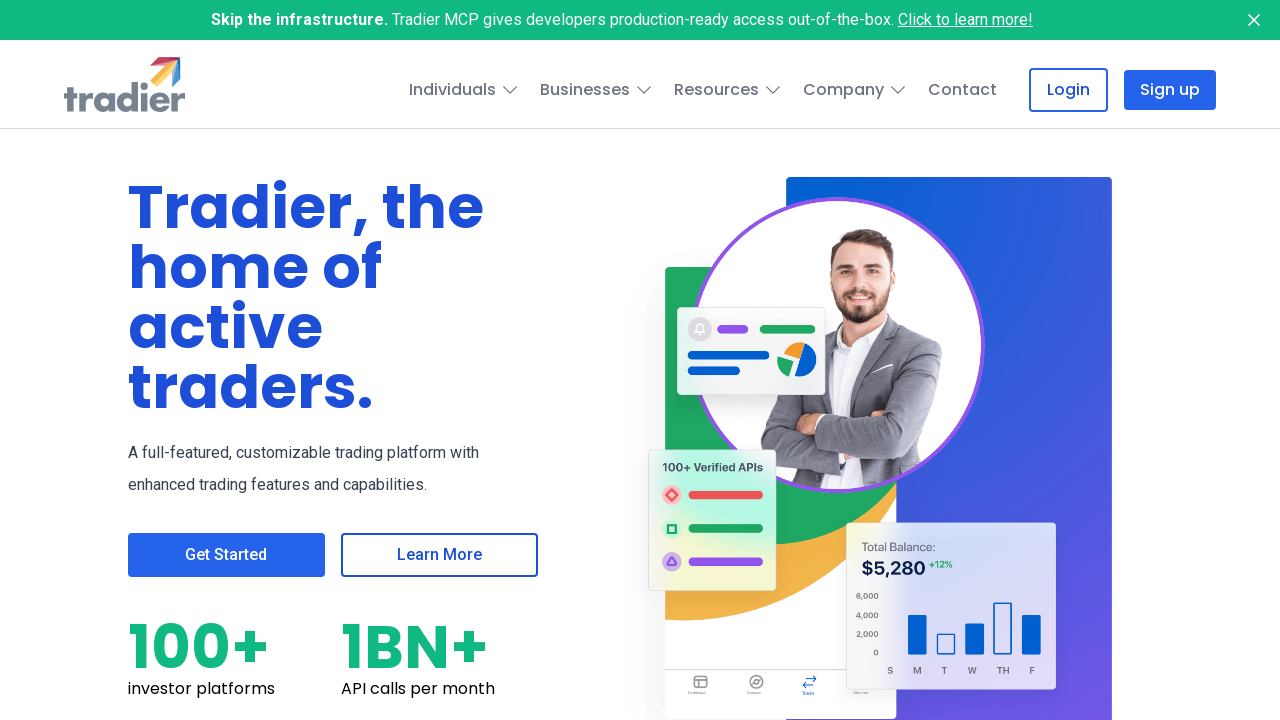

Page fully loaded with all network activity completed
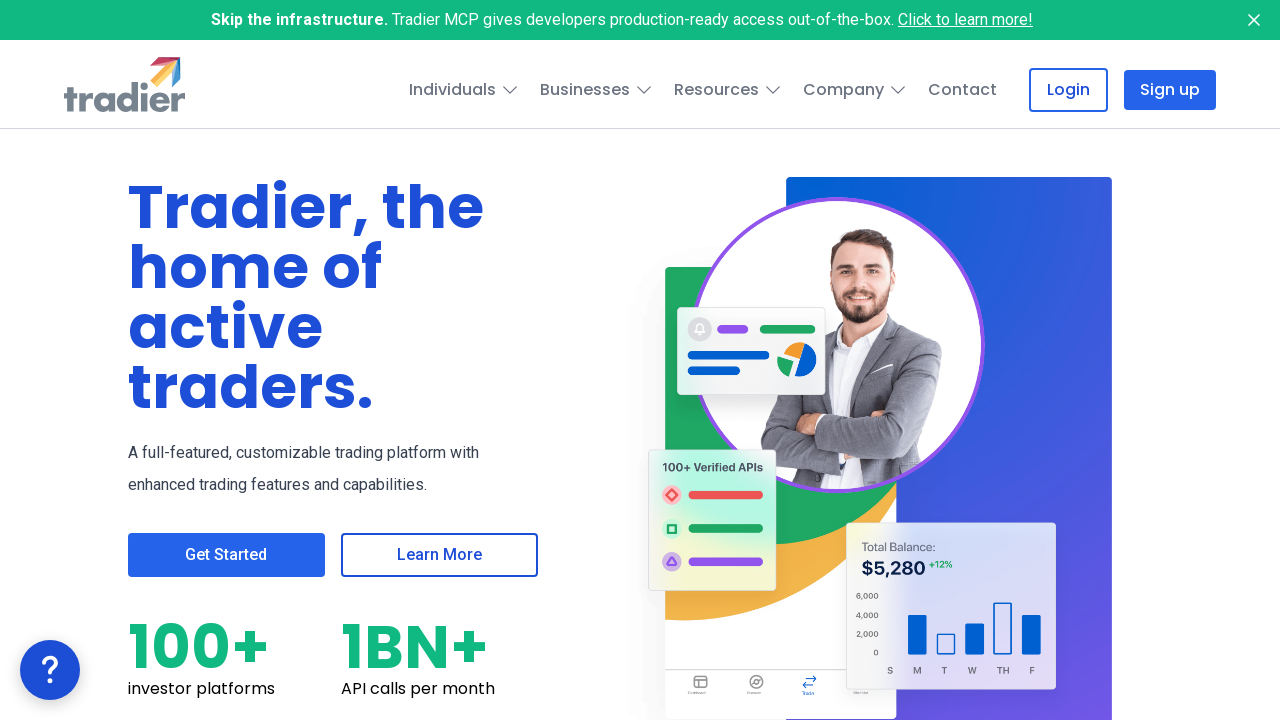

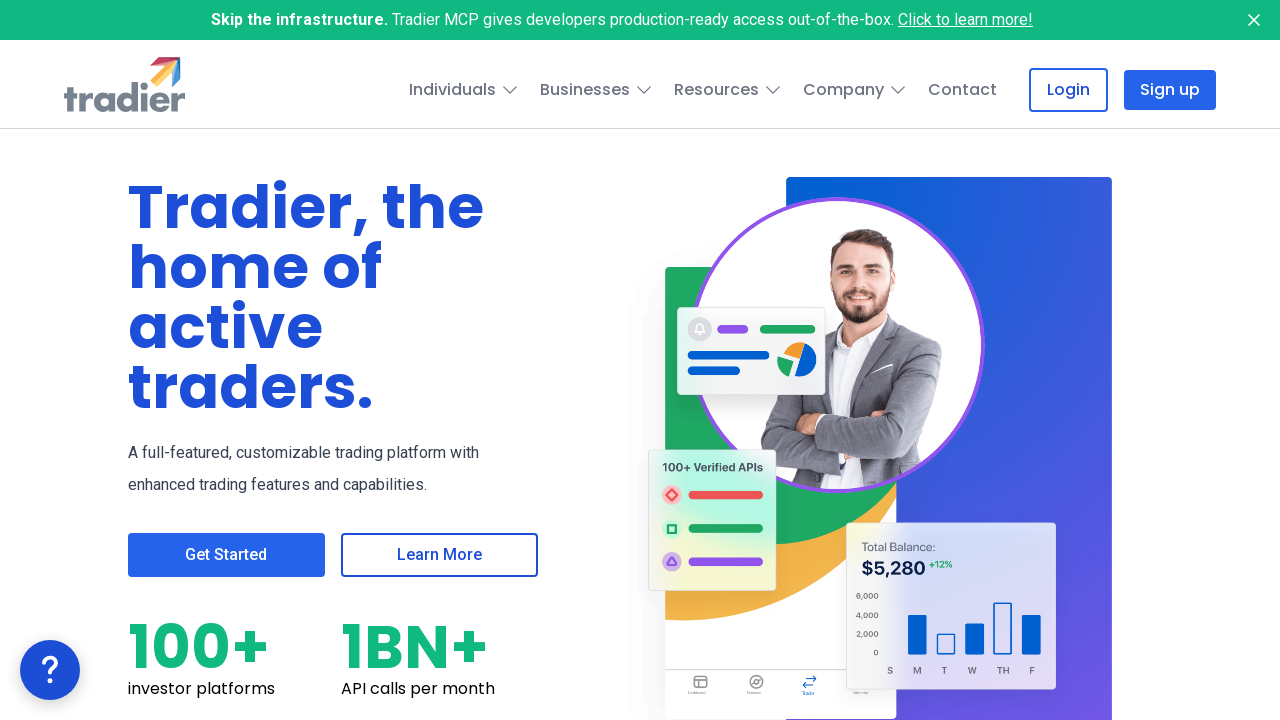